Tests JavaScript prompt and alert functionality on W3Schools by interacting with an iframe, clicking a button to trigger a prompt, entering a name, accepting/dismissing alerts, and navigating back to the home page.

Starting URL: https://www.w3schools.com/js/tryit.asp?filename=tryjs_prompt

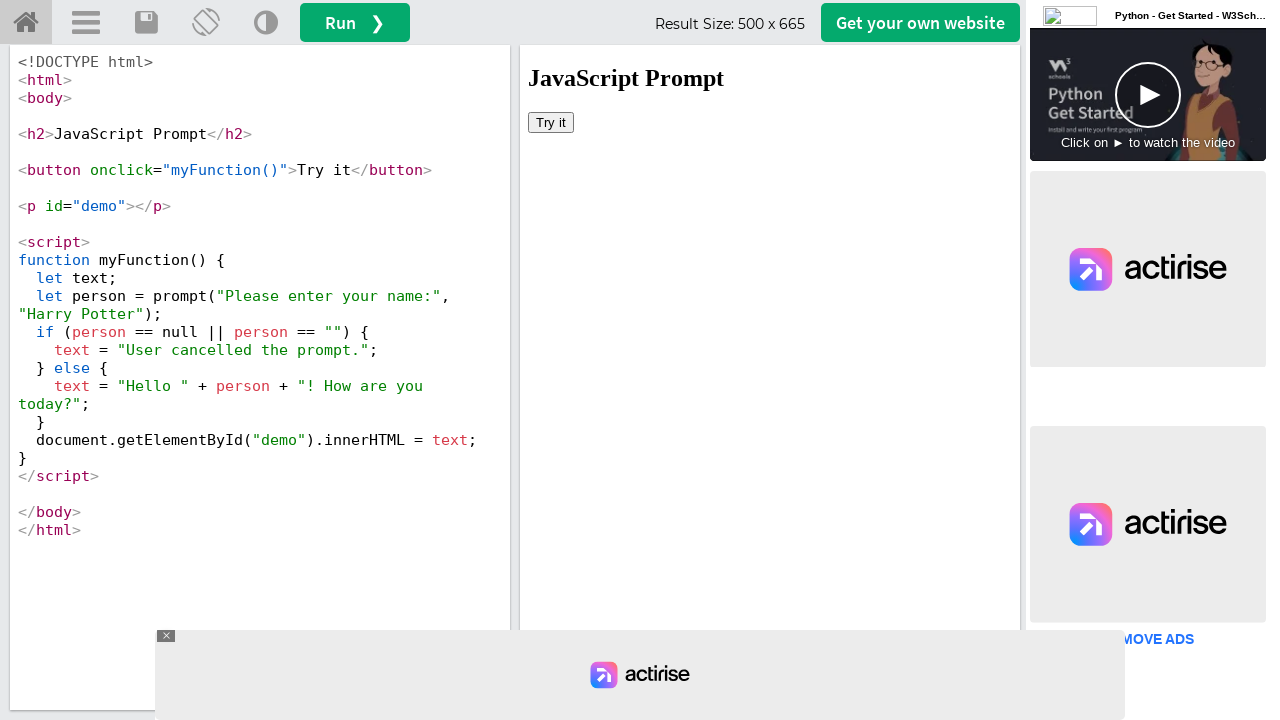

Waited 2 seconds for page to load
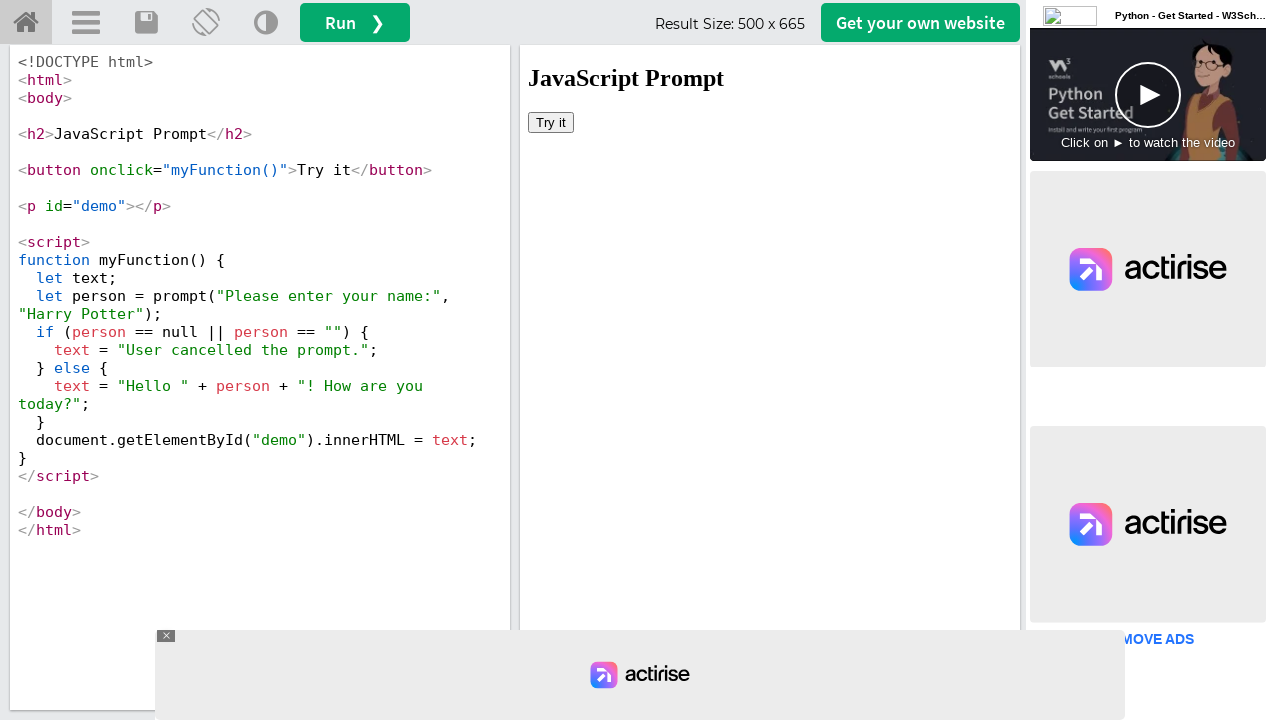

Located iframe with id 'iframeResult'
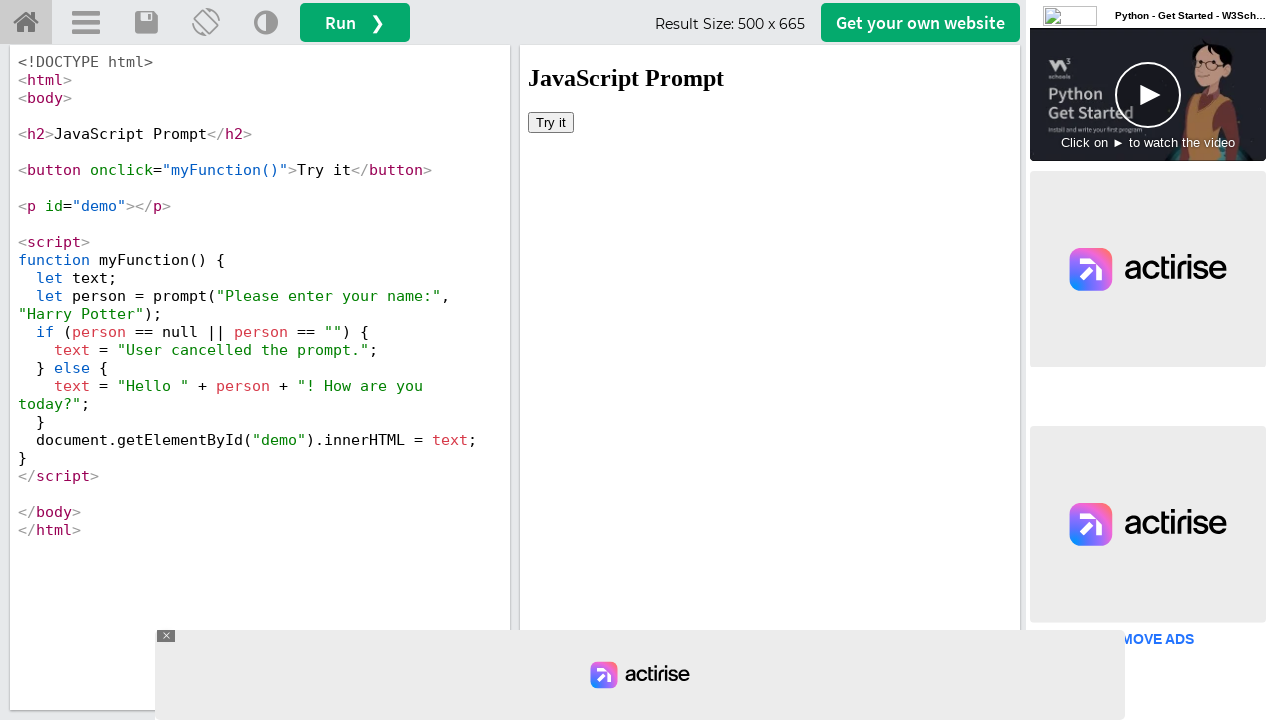

Clicked 'Try it' button to trigger prompt dialog at (551, 122) on xpath=//*[@id='iframeResult'] >> internal:control=enter-frame >> xpath=//html/bo
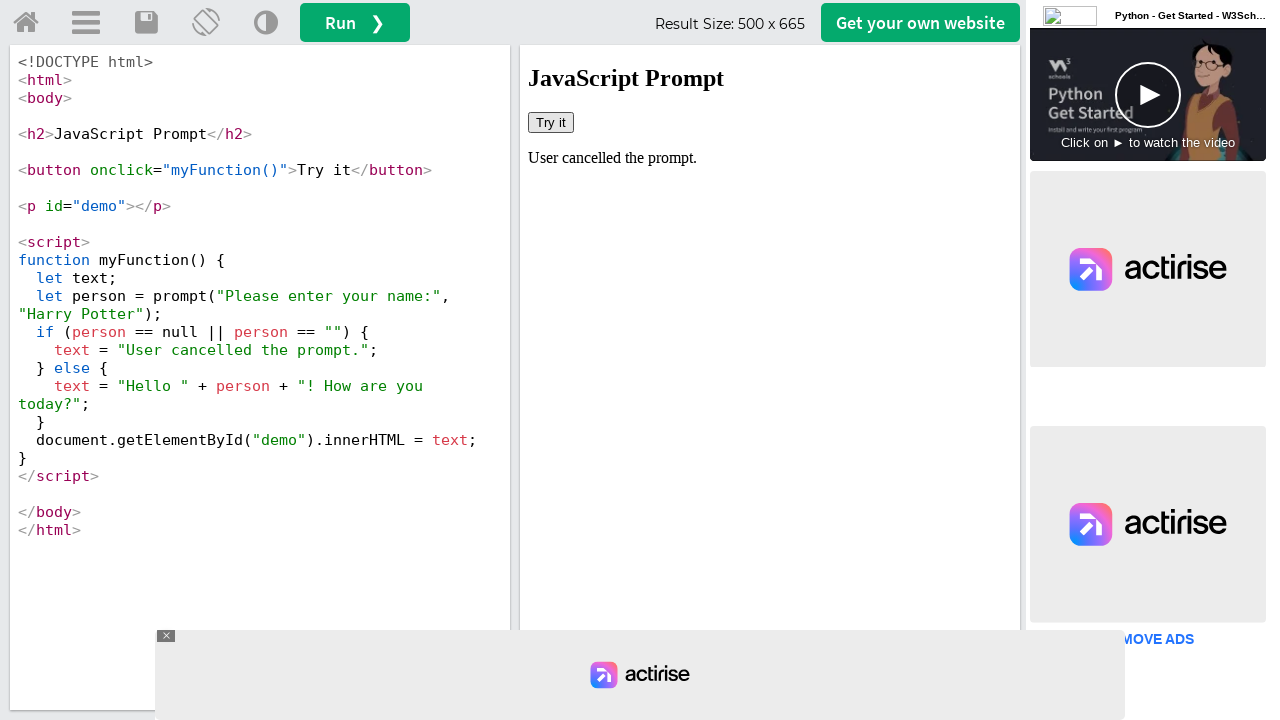

Set up dialog handler to accept prompt with name 'Vasu'
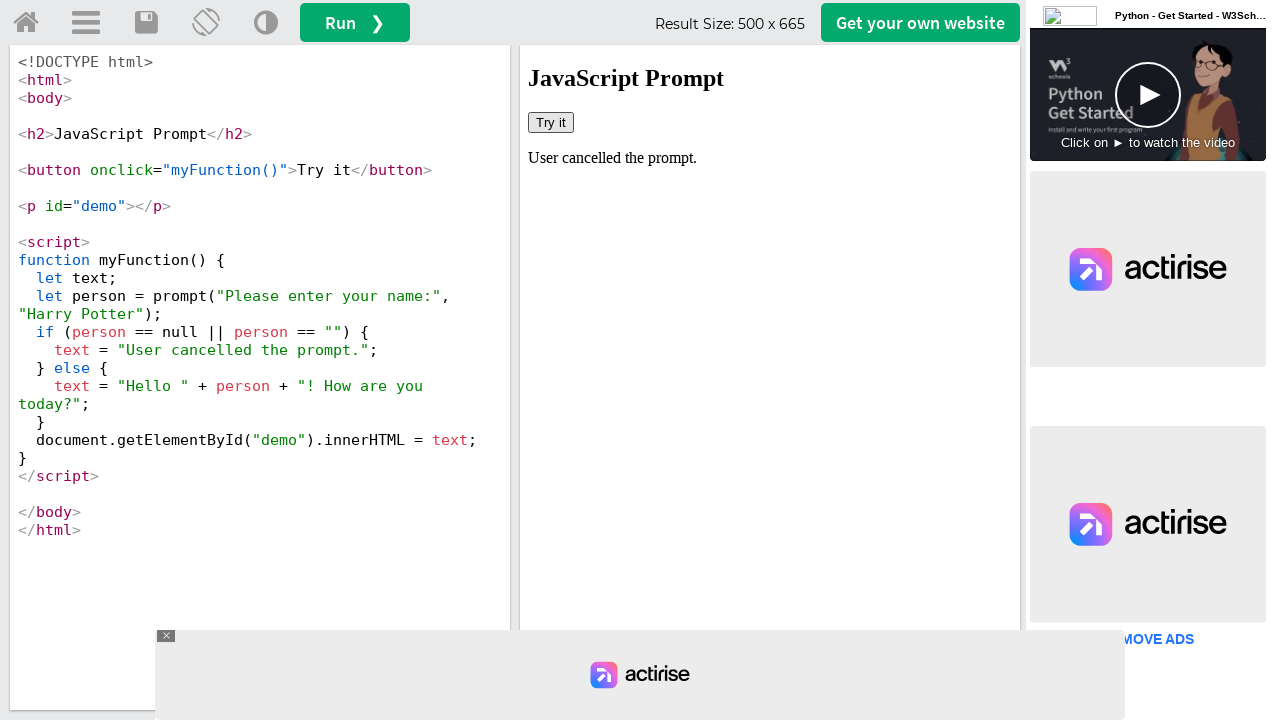

Waited 1 second before second button click
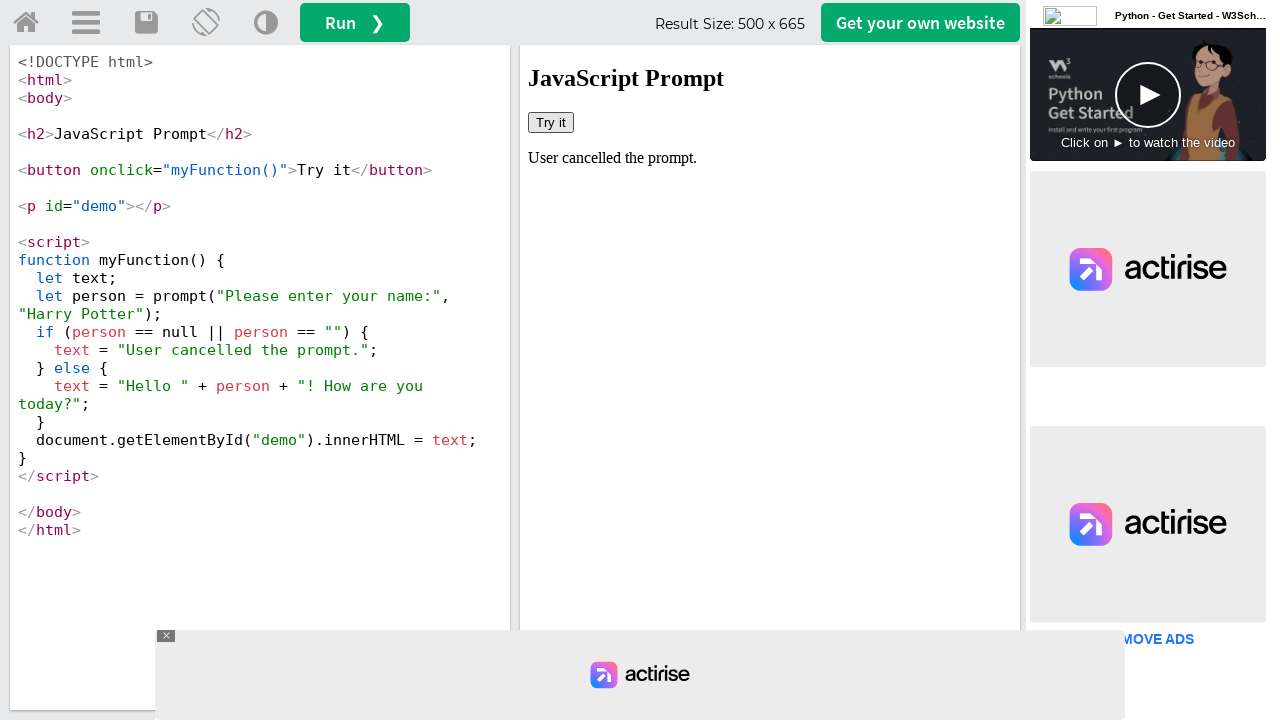

Clicked button again to trigger second prompt at (551, 122) on xpath=//*[@id='iframeResult'] >> internal:control=enter-frame >> xpath=//html/bo
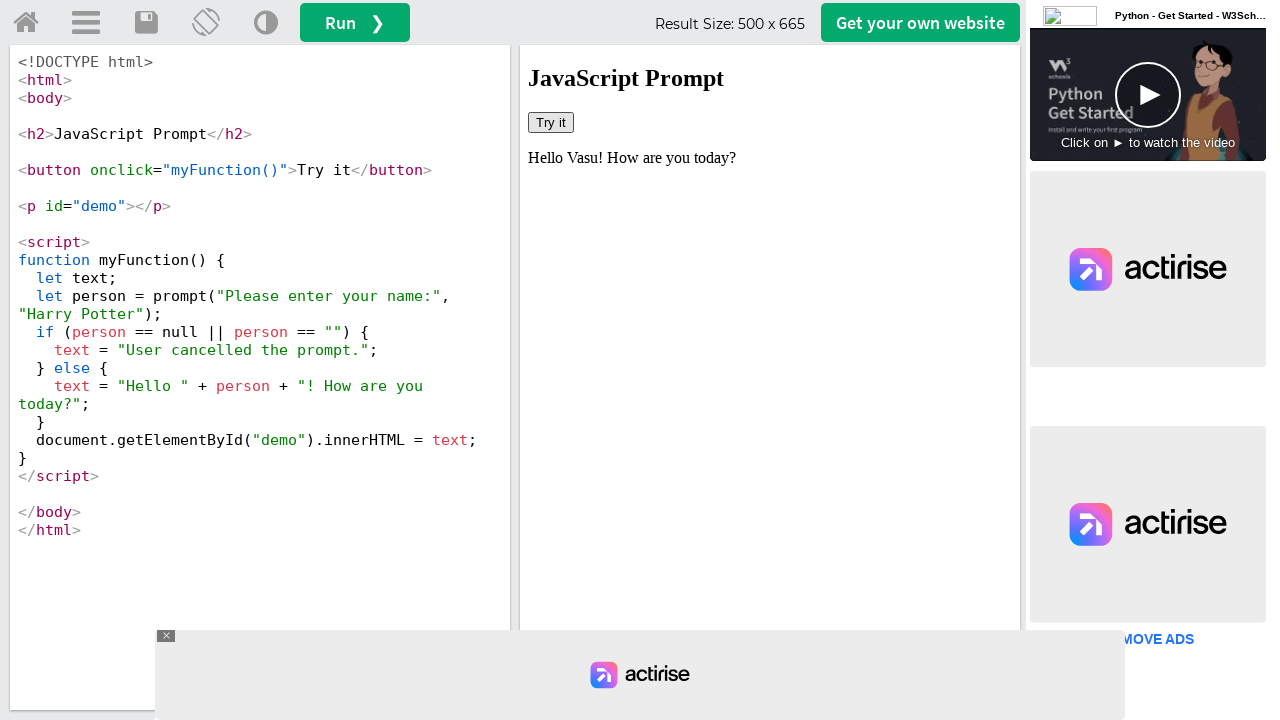

Set up dialog handler to accept second prompt with name 'vasu'
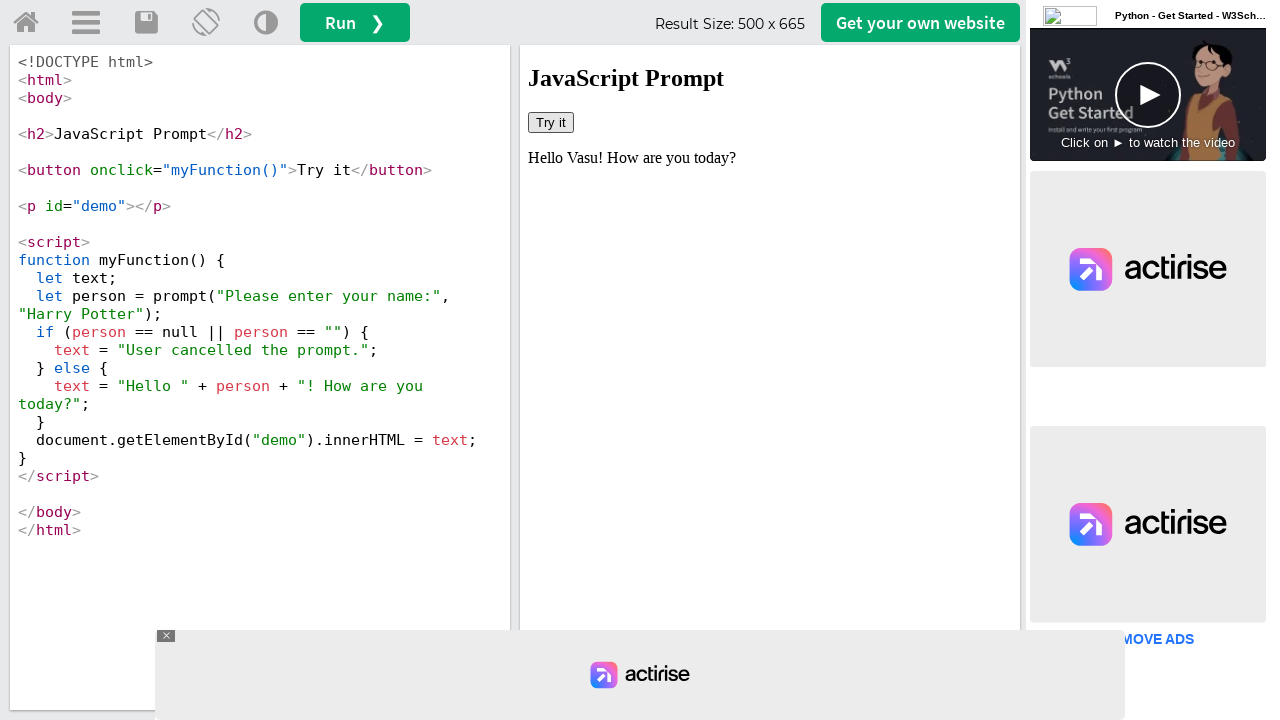

Waited 2 seconds for dialog interaction
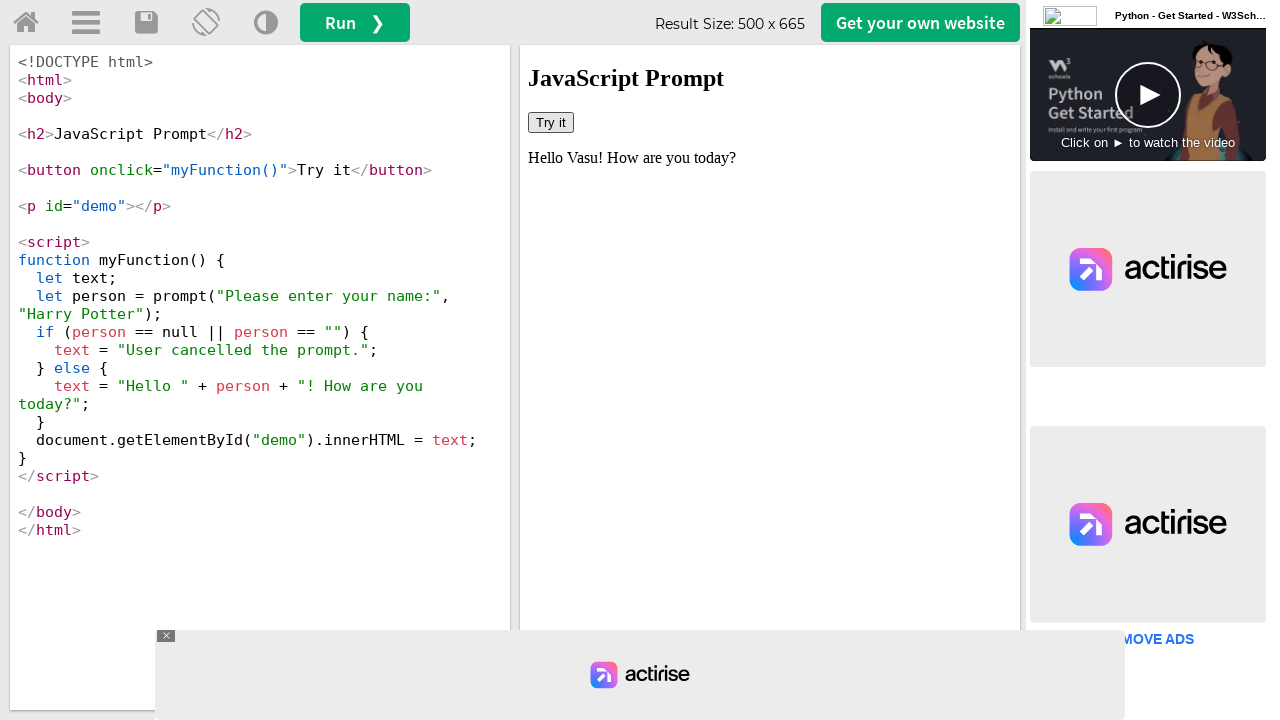

Clicked button to trigger third dialog for dismissal test at (551, 122) on xpath=//*[@id='iframeResult'] >> internal:control=enter-frame >> xpath=//html/bo
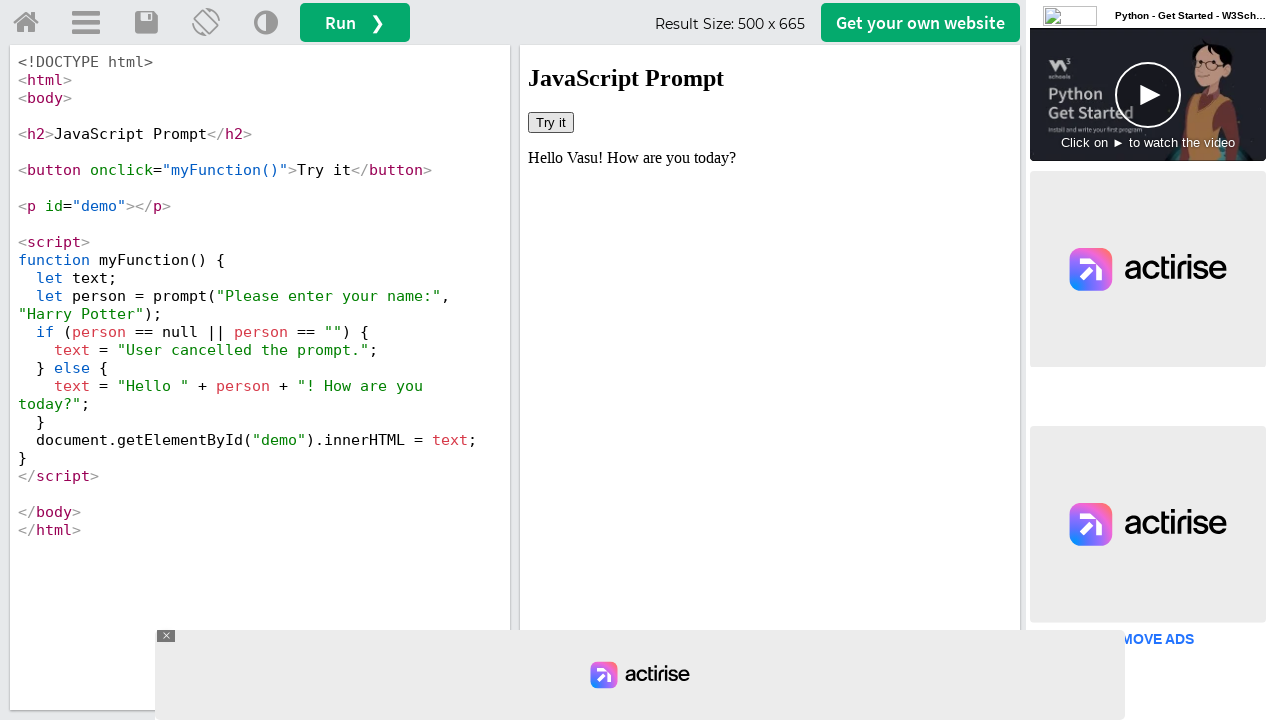

Set up dialog handler to dismiss the alert
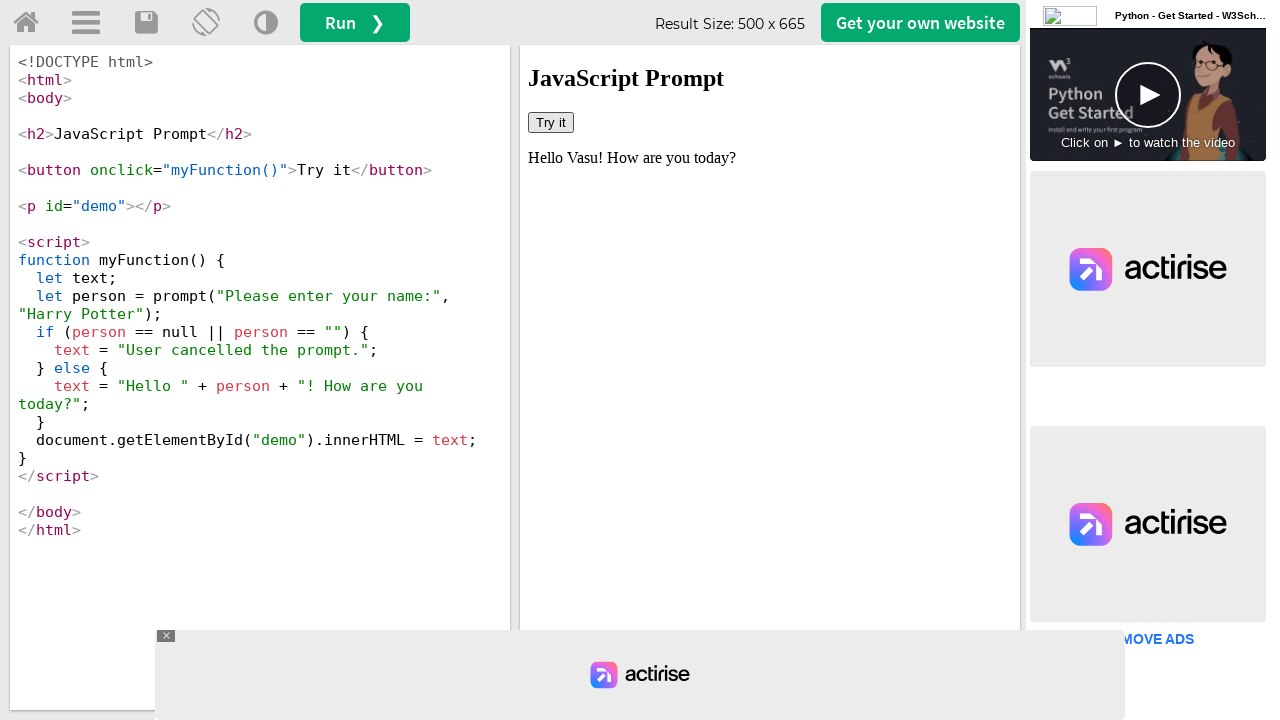

Waited 1 second after dismissing alert
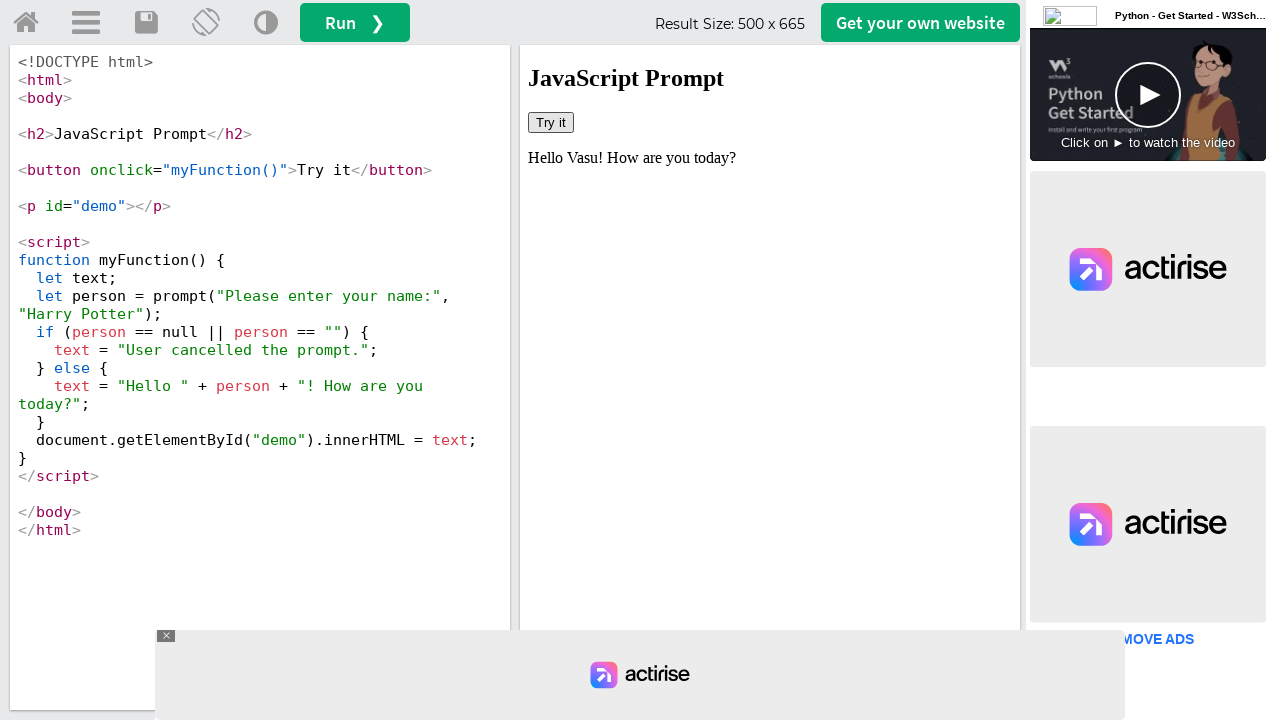

Clicked home link to navigate back to home page at (26, 23) on #tryhome
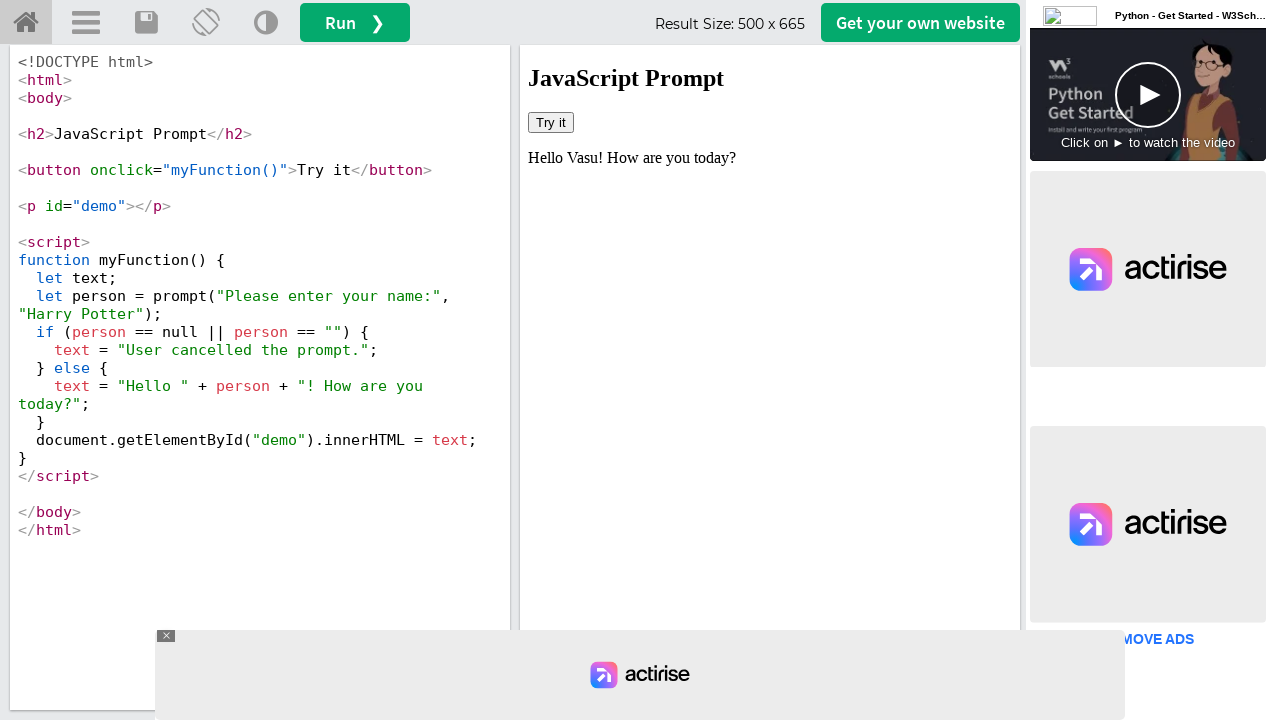

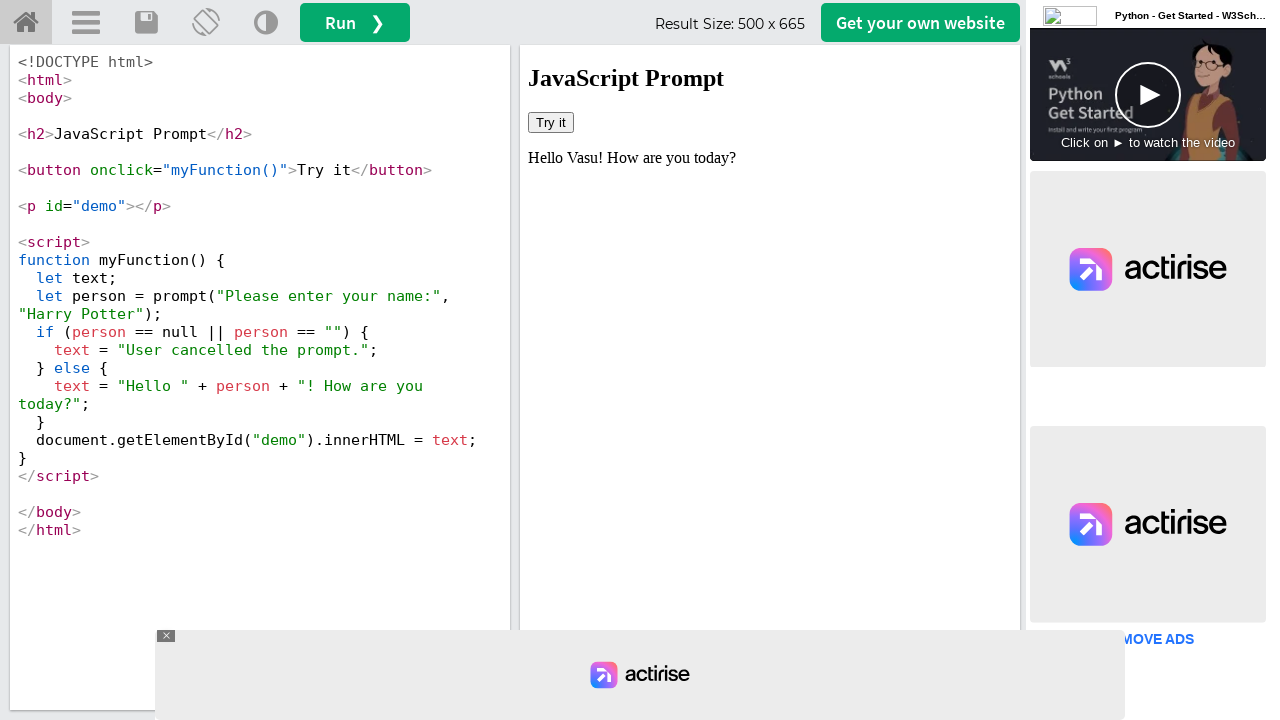